Tests browser window handling by opening a new tab, switching between windows, and verifying navigation

Starting URL: https://demoqa.com/browser-windows

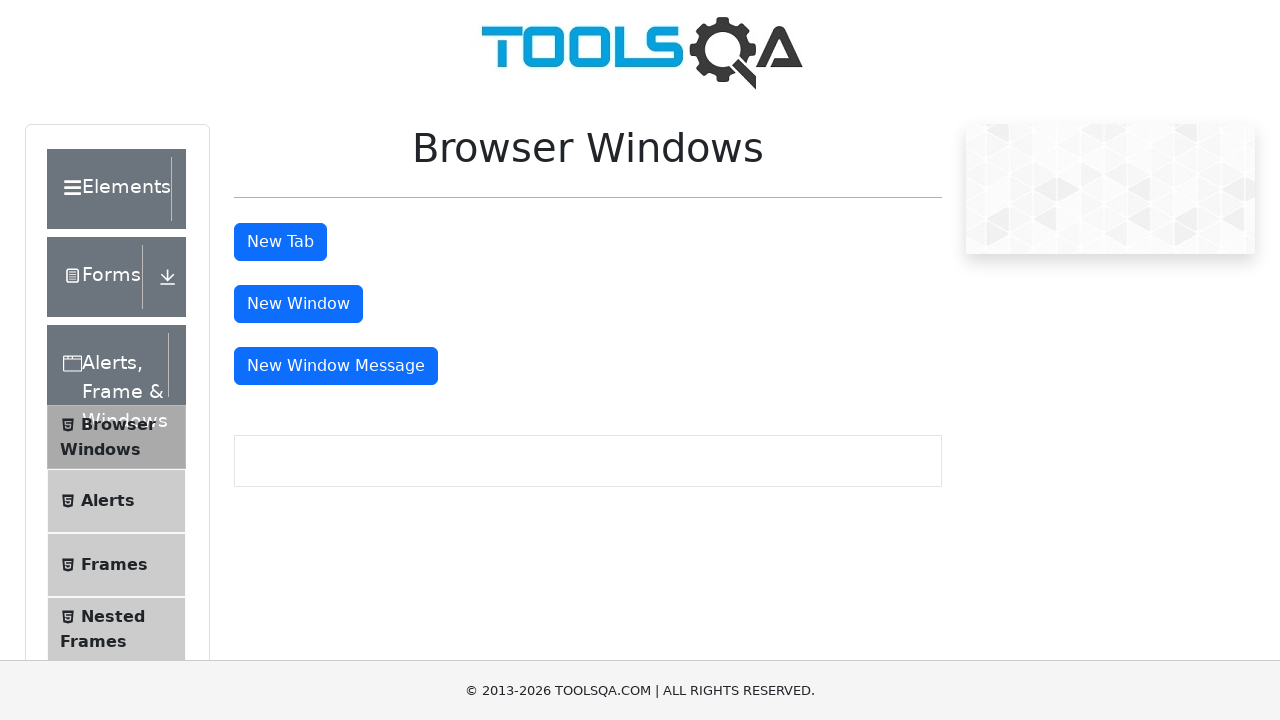

Stored reference to main page
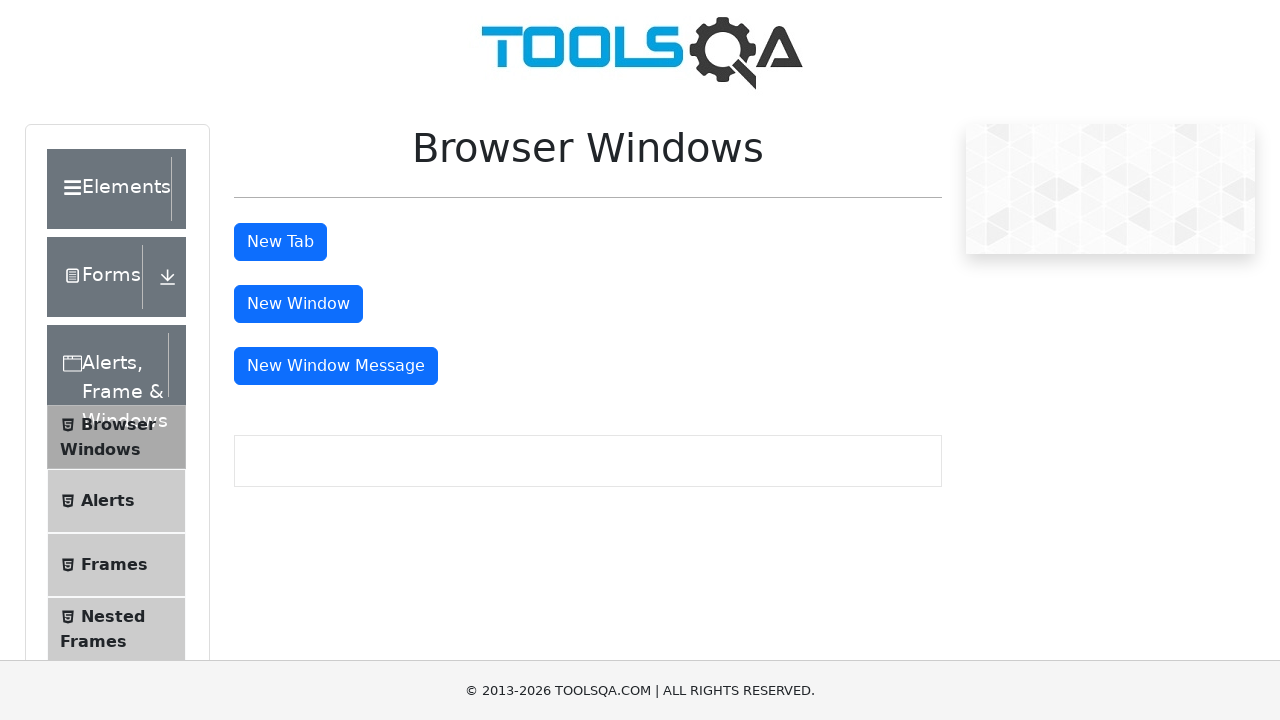

Clicked tab button to open new window at (280, 242) on #tabButton
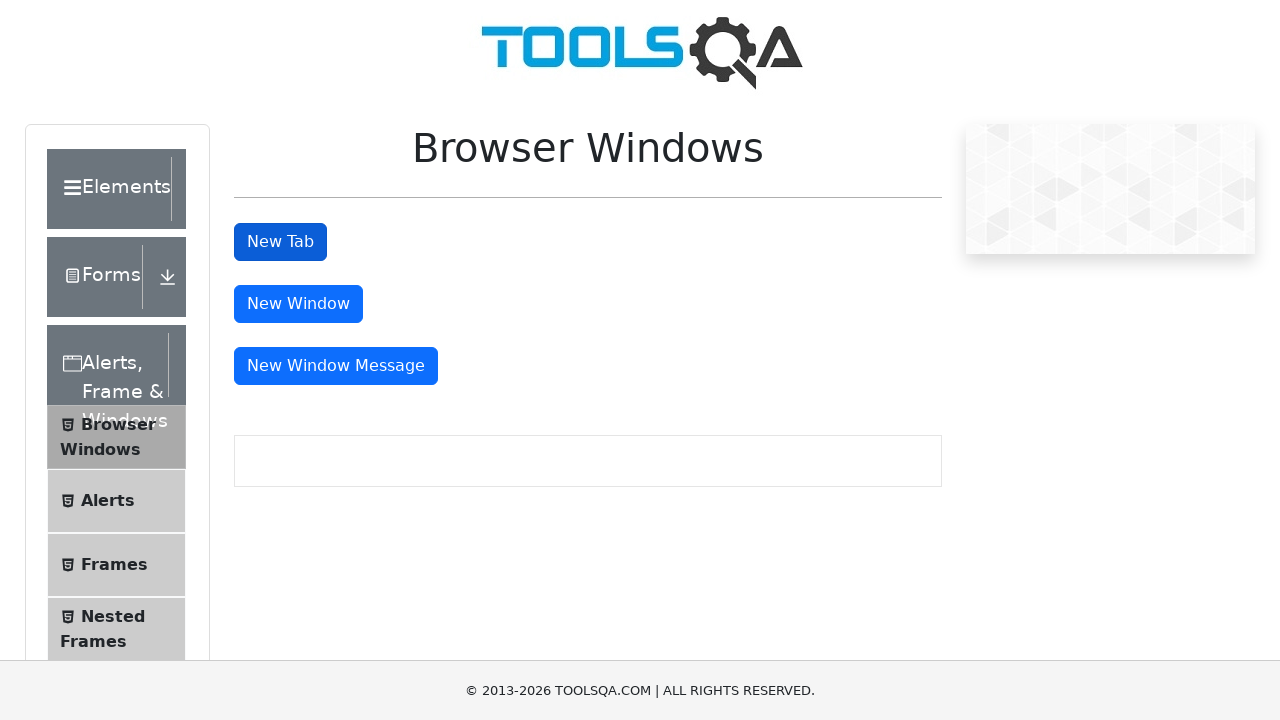

New tab/window opened and captured
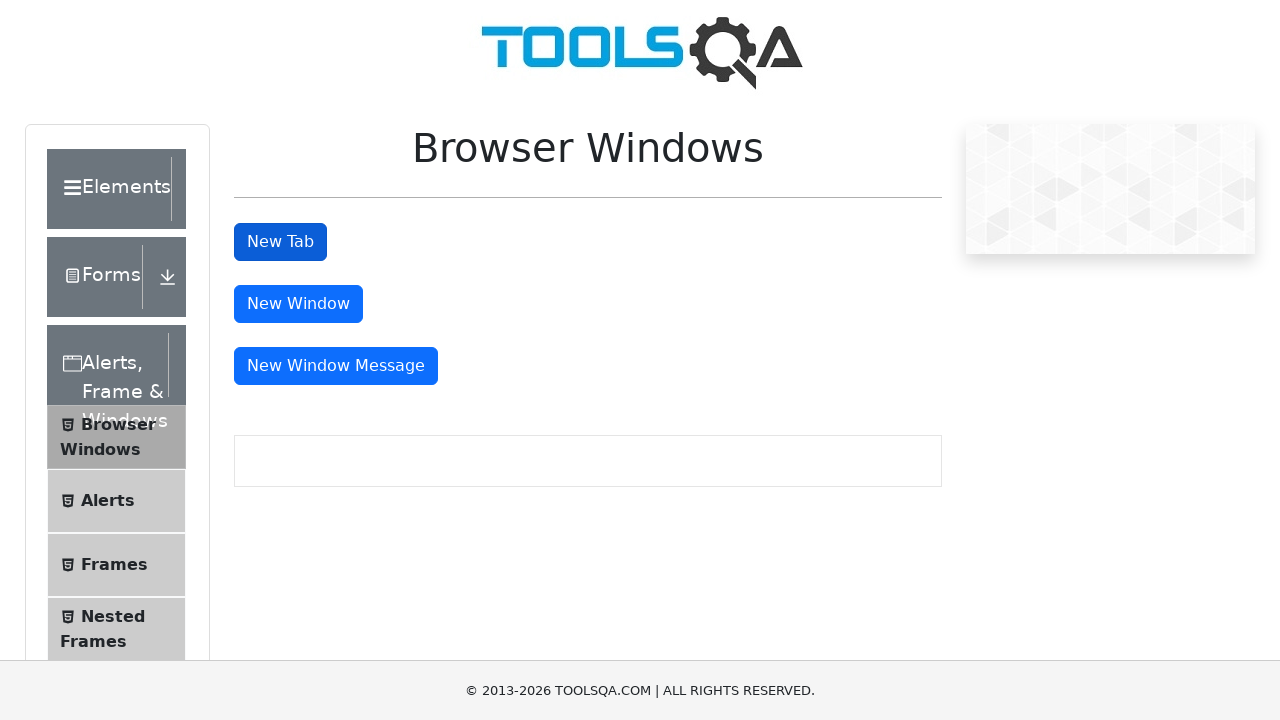

New page loaded completely
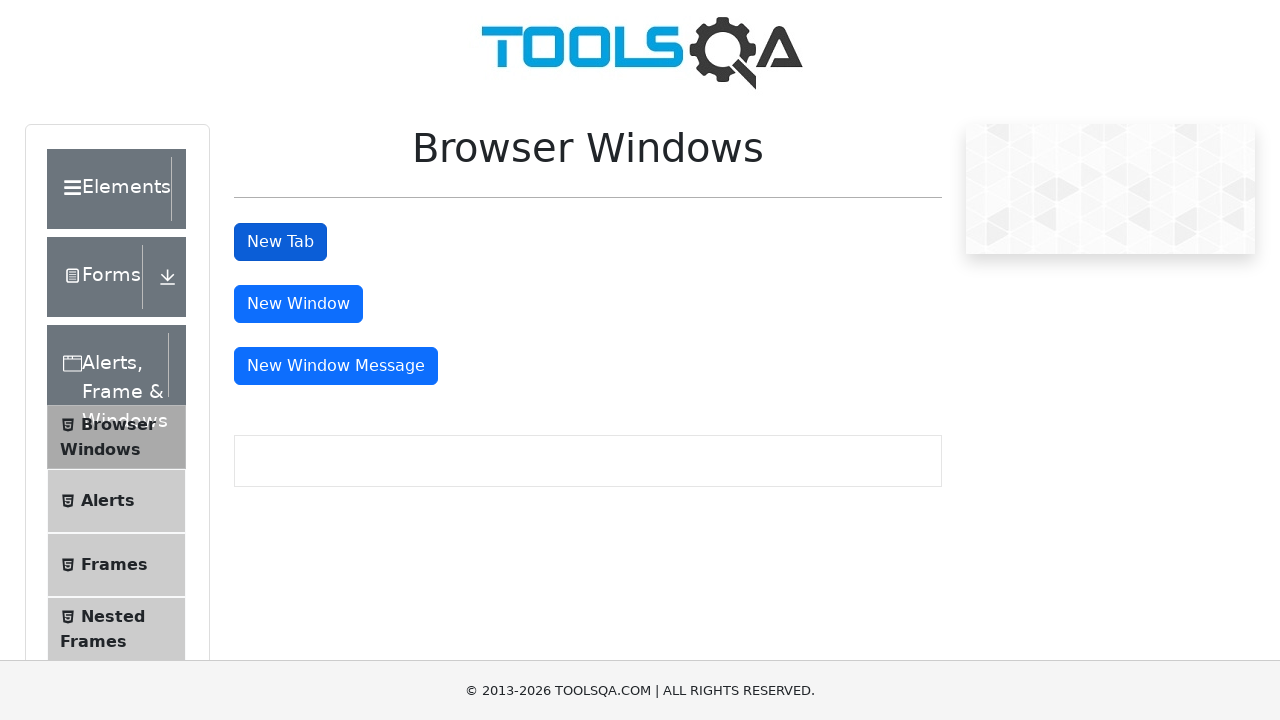

Switched back to main window
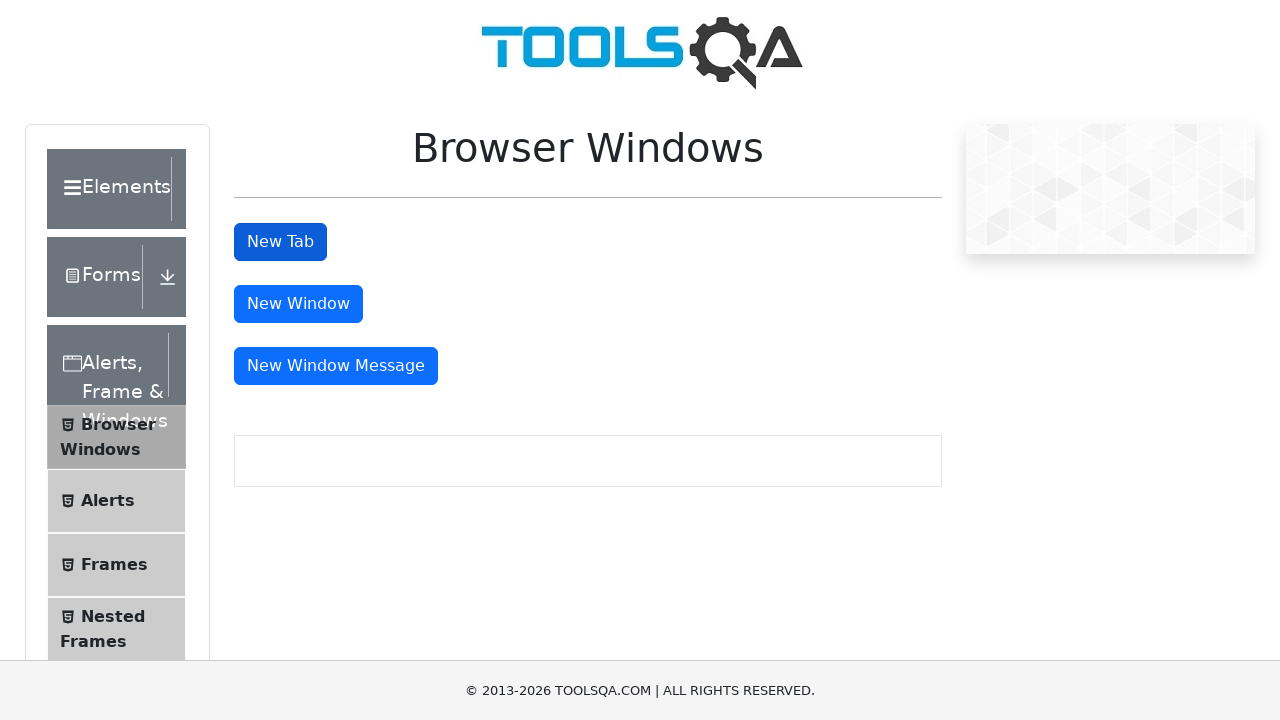

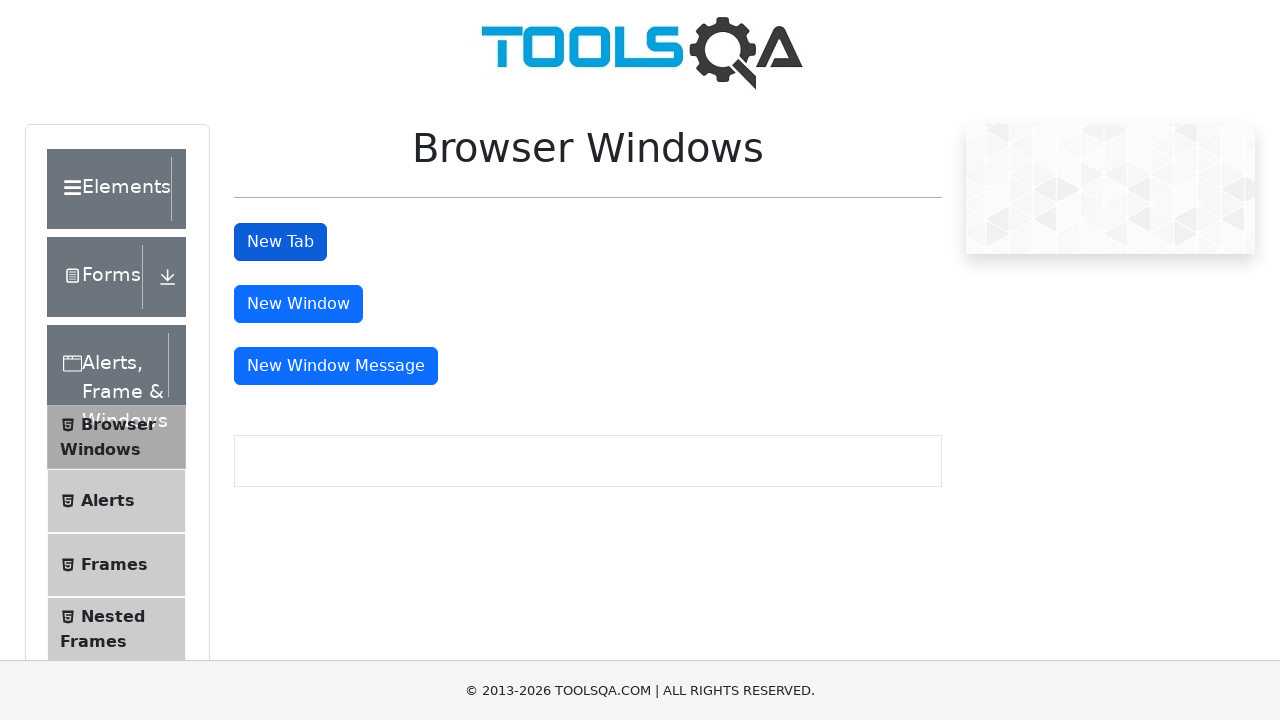